Selects multiple options from a listbox by index and clicks a transfer button

Starting URL: http://only-testing-blog.blogspot.in/2014/01/textbox.html

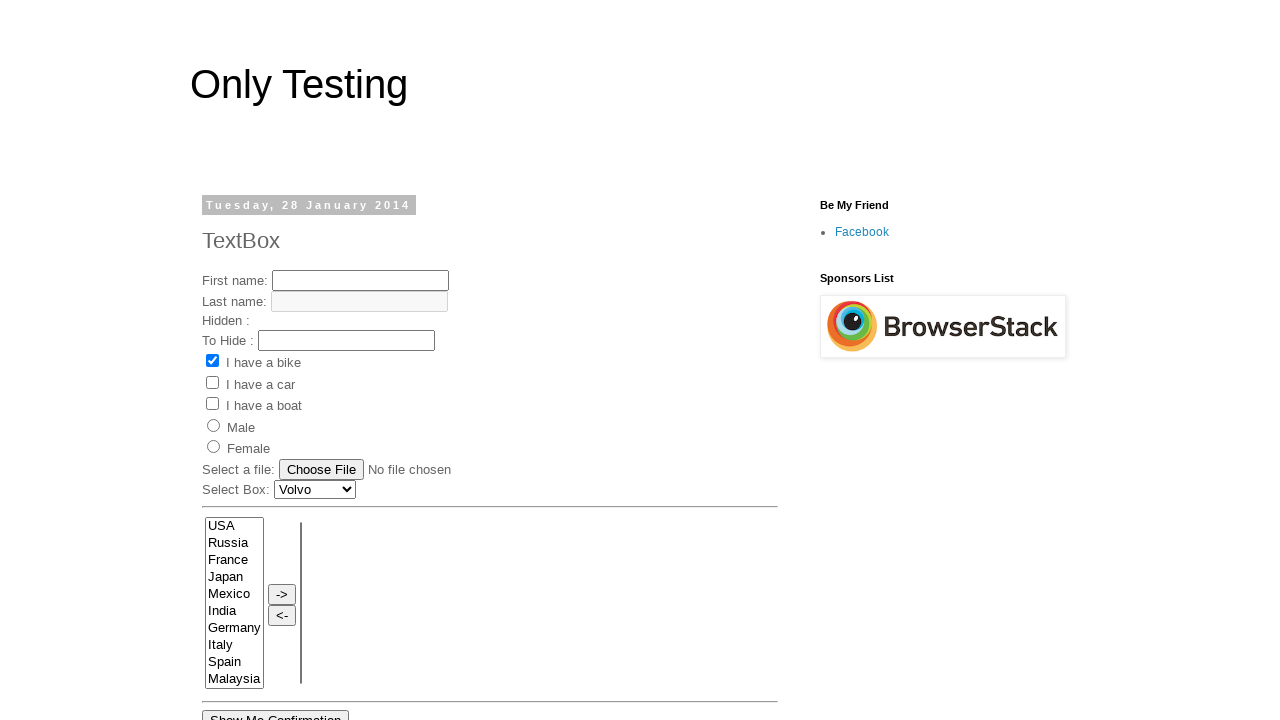

Selected first item (index 0) from FromLB listbox on select[name='FromLB']
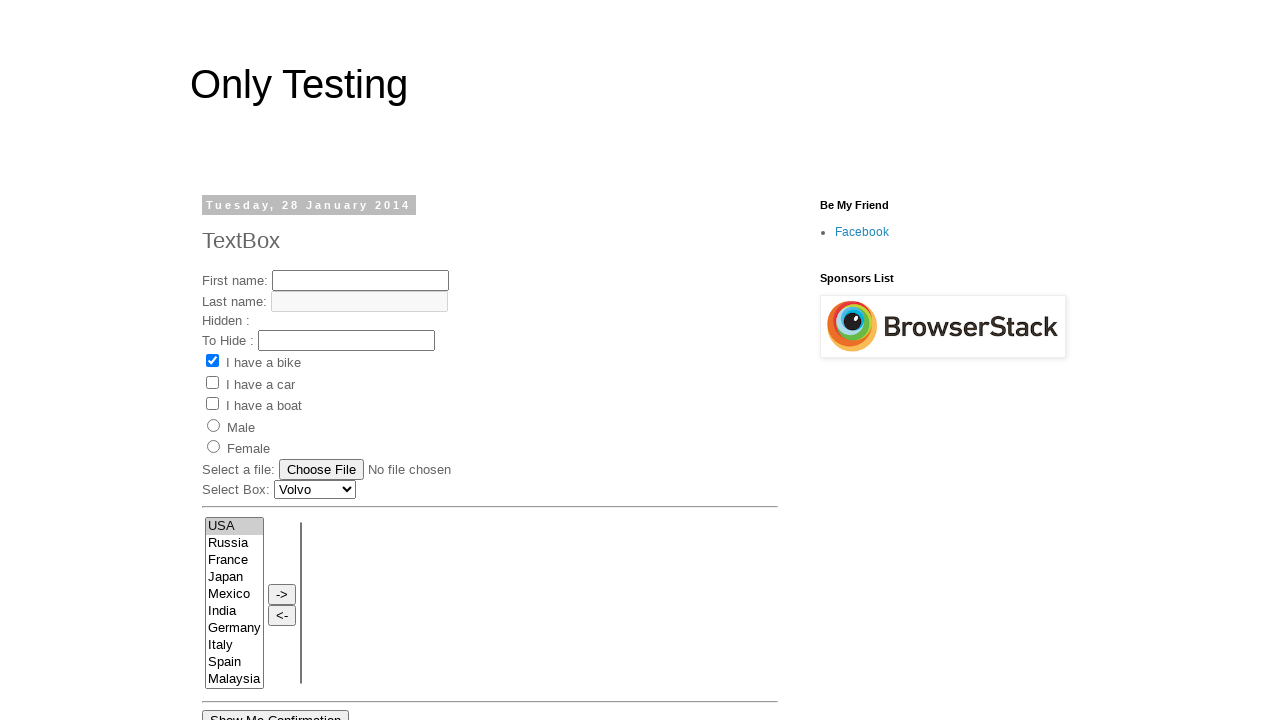

Selected fourth item (index 3) from FromLB listbox on select[name='FromLB']
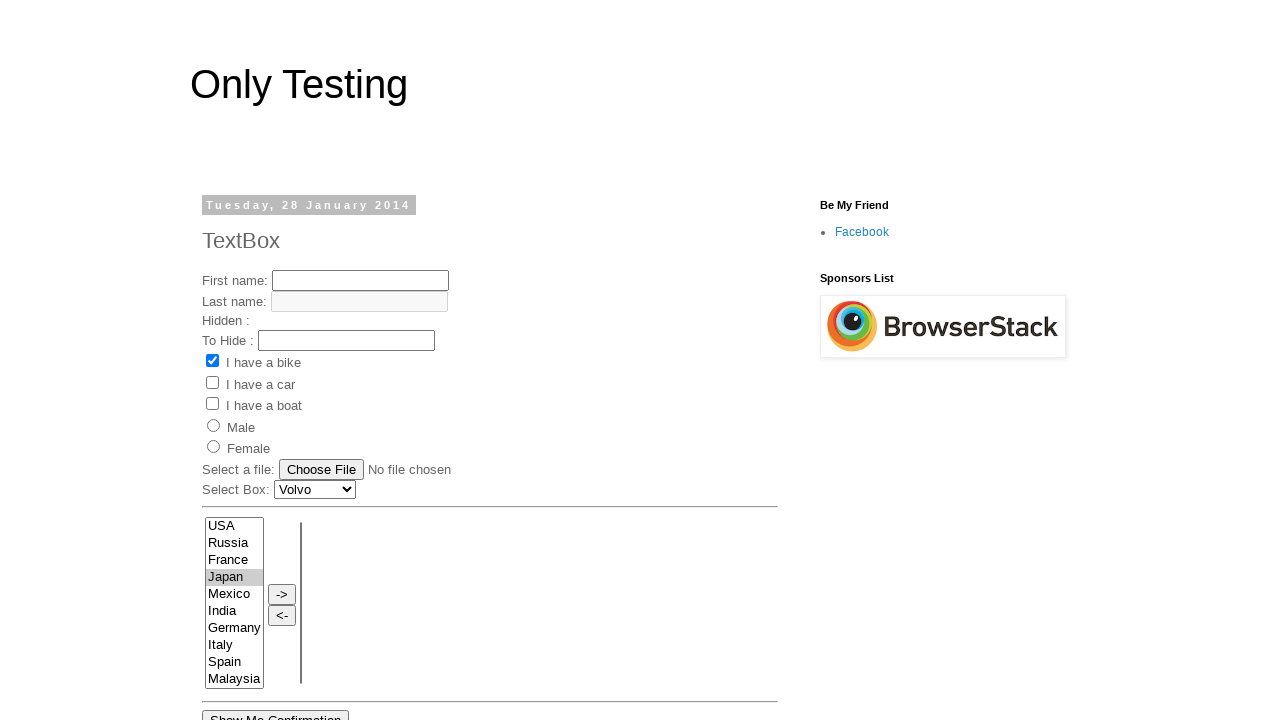

Clicked transfer button to move selected items at (282, 594) on input[value='->']
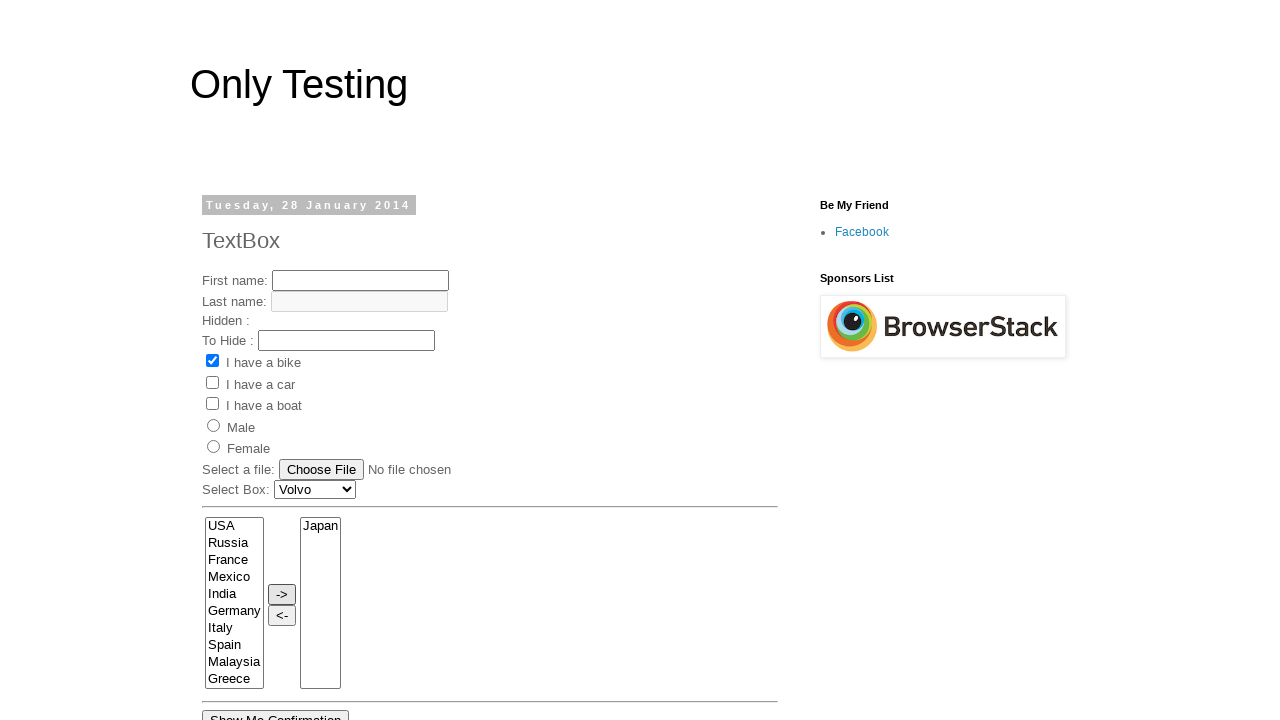

Waited 2 seconds for transfer action to complete
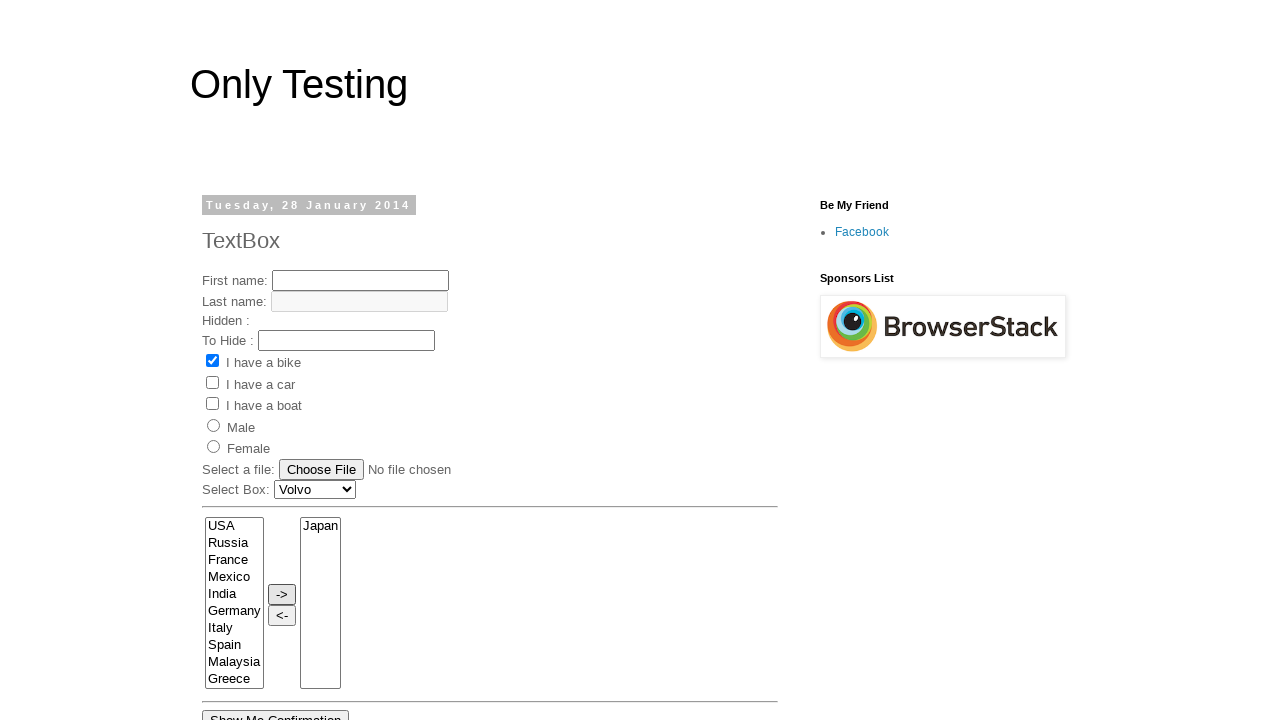

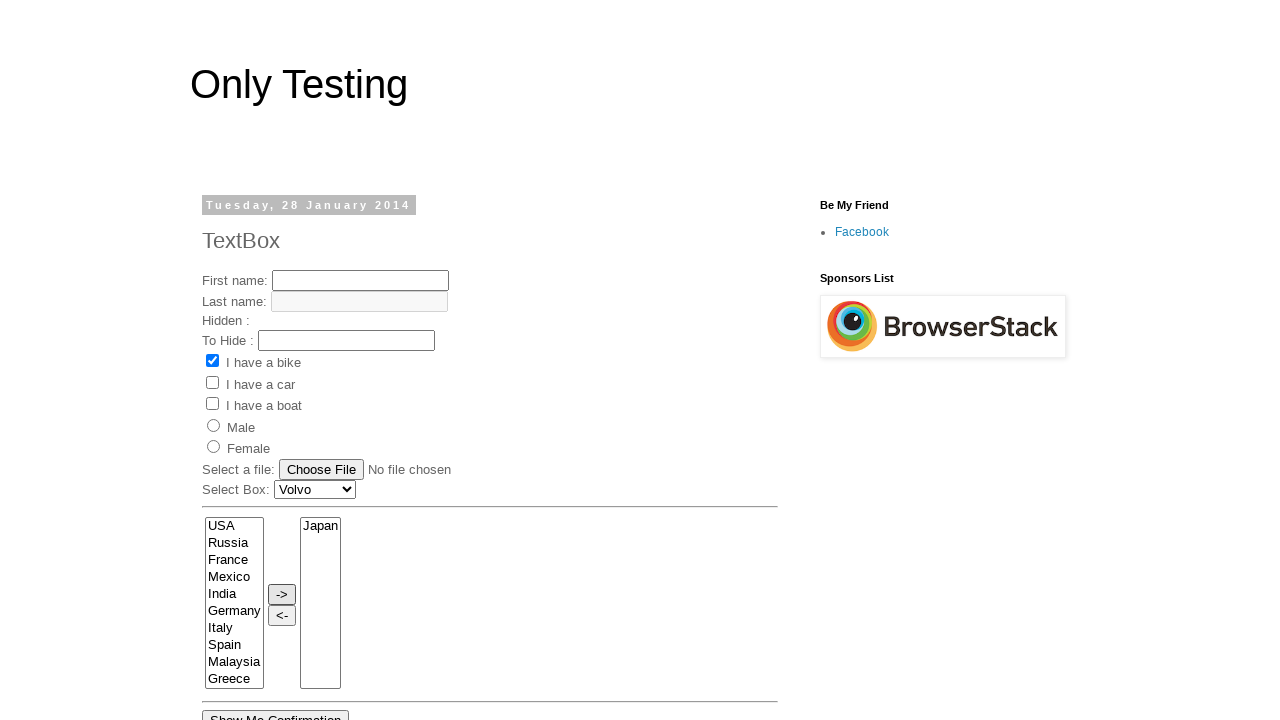